Tests vertical scrolling functionality on Apple India website by scrolling down and then back up

Starting URL: https://www.apple.com/in

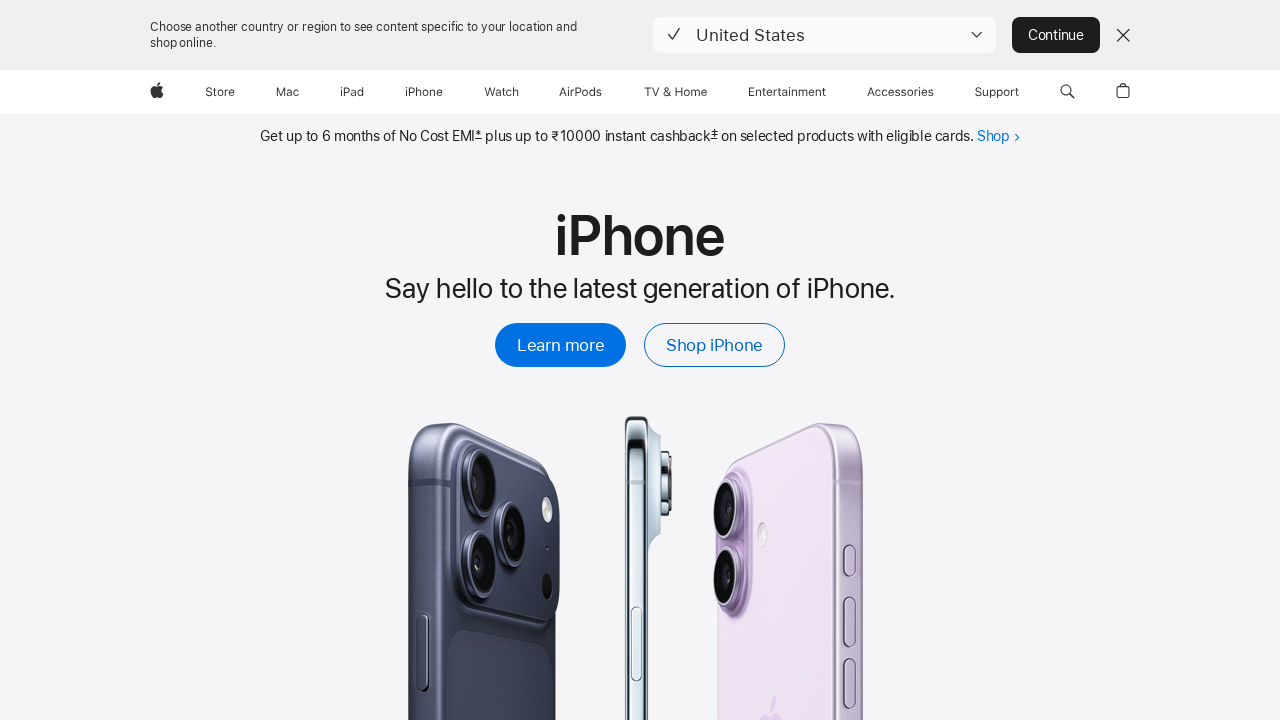

Scrolled down by 2000 pixels on Apple India website
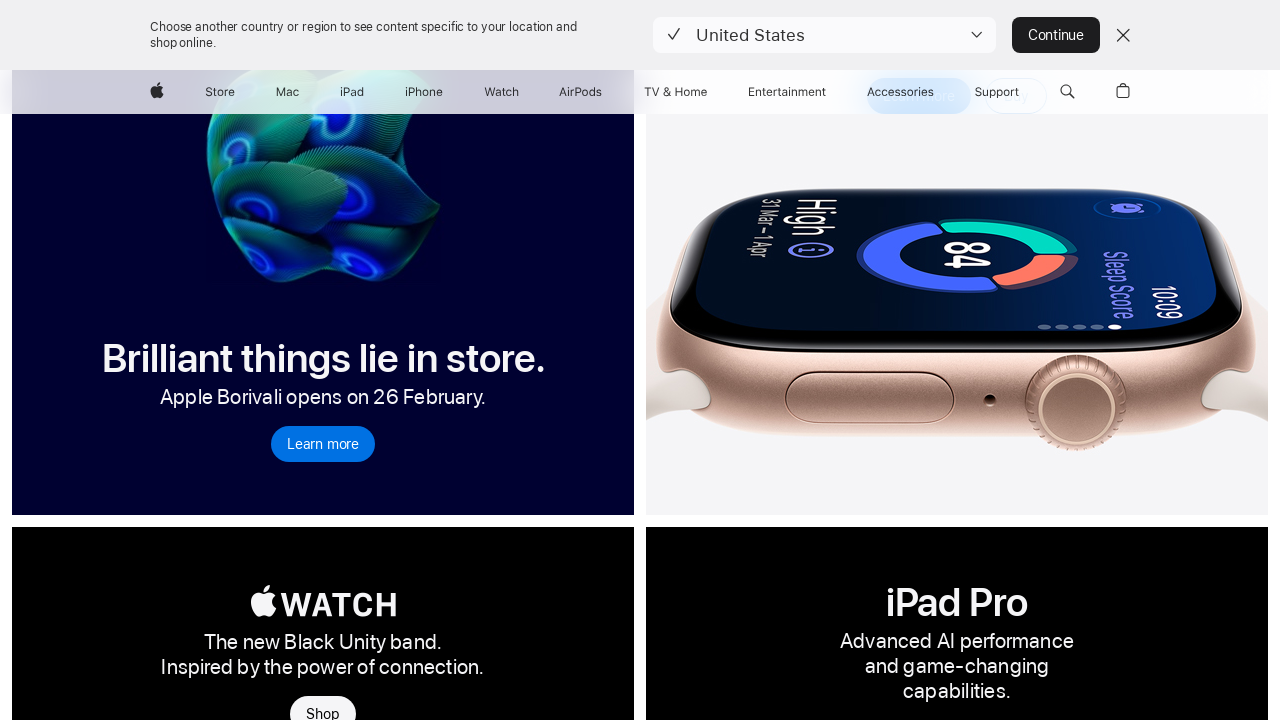

Waited 3 seconds for content to load
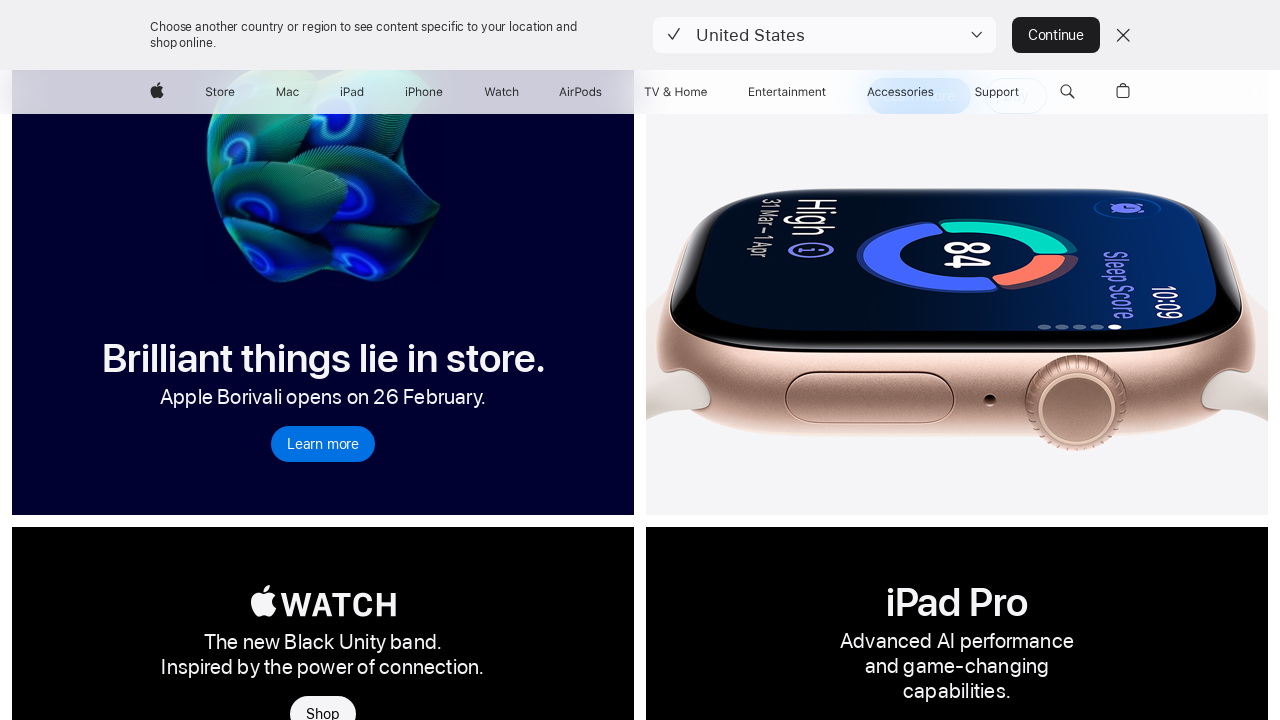

Scrolled up by 1500 pixels
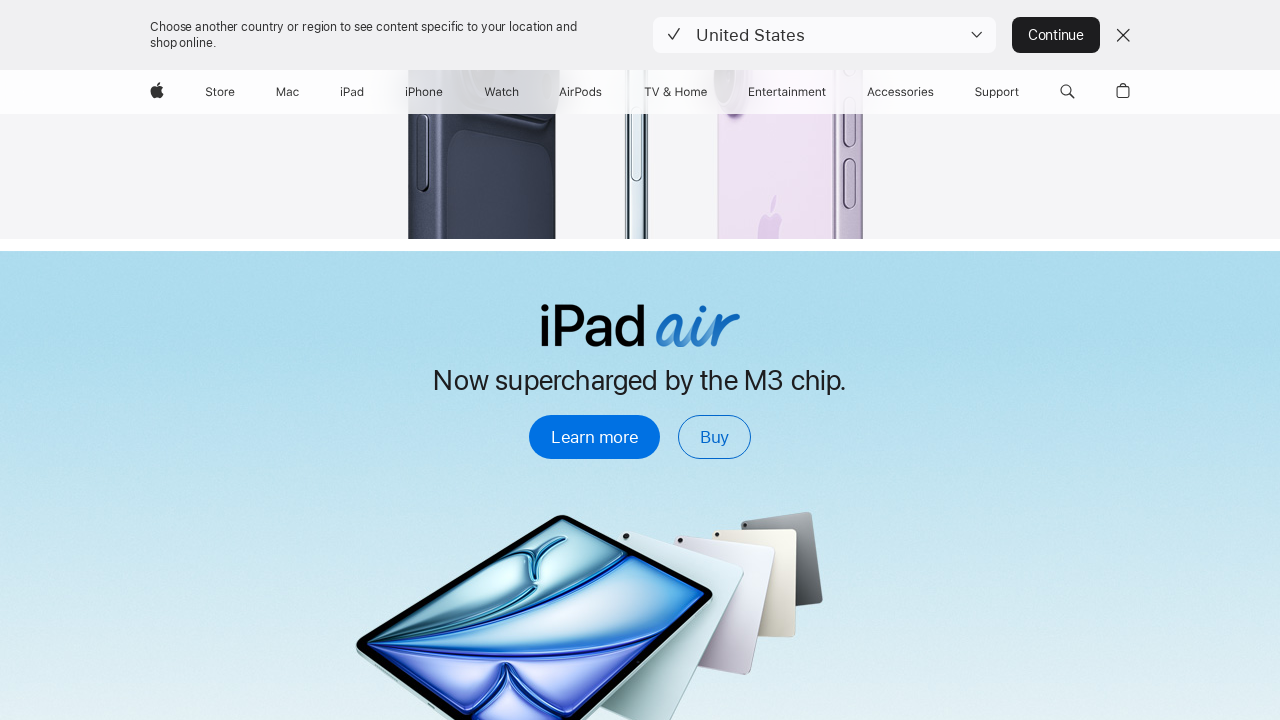

Waited 5 seconds for vertical scroll test to complete
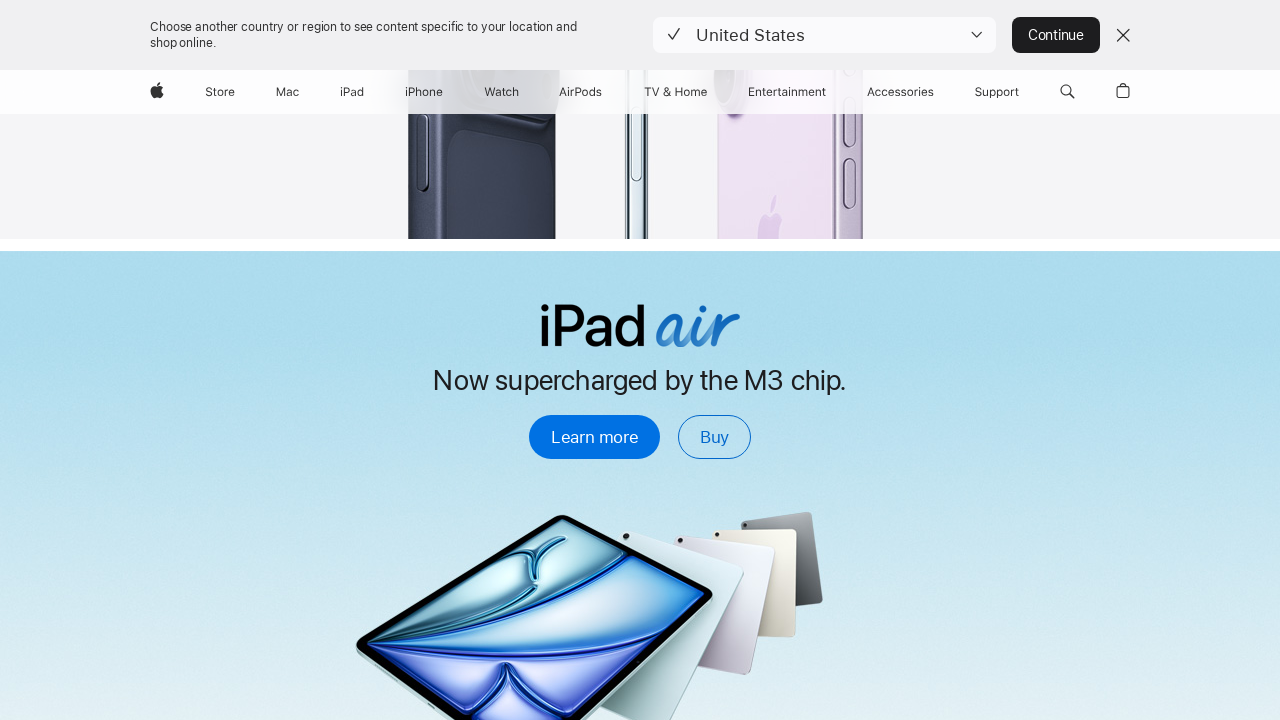

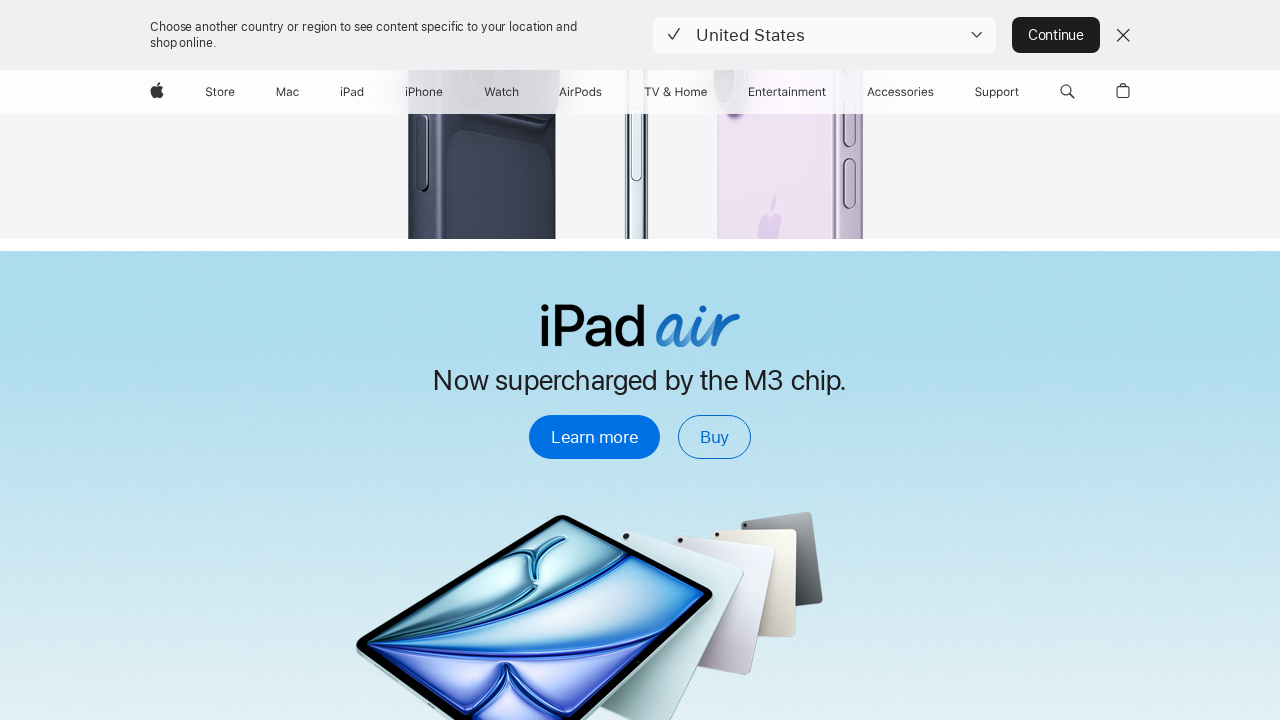